Tests radio button and checkbox selection on a Google Form by selecting a city radio option and multiple province checkboxes starting with 'Quảng'

Starting URL: https://docs.google.com/forms/d/e/1FAIpQLSfiypnd69zhuDkjKgqvpID9kwO29UCzeCVrGGtbNPZXQok0jA/viewform

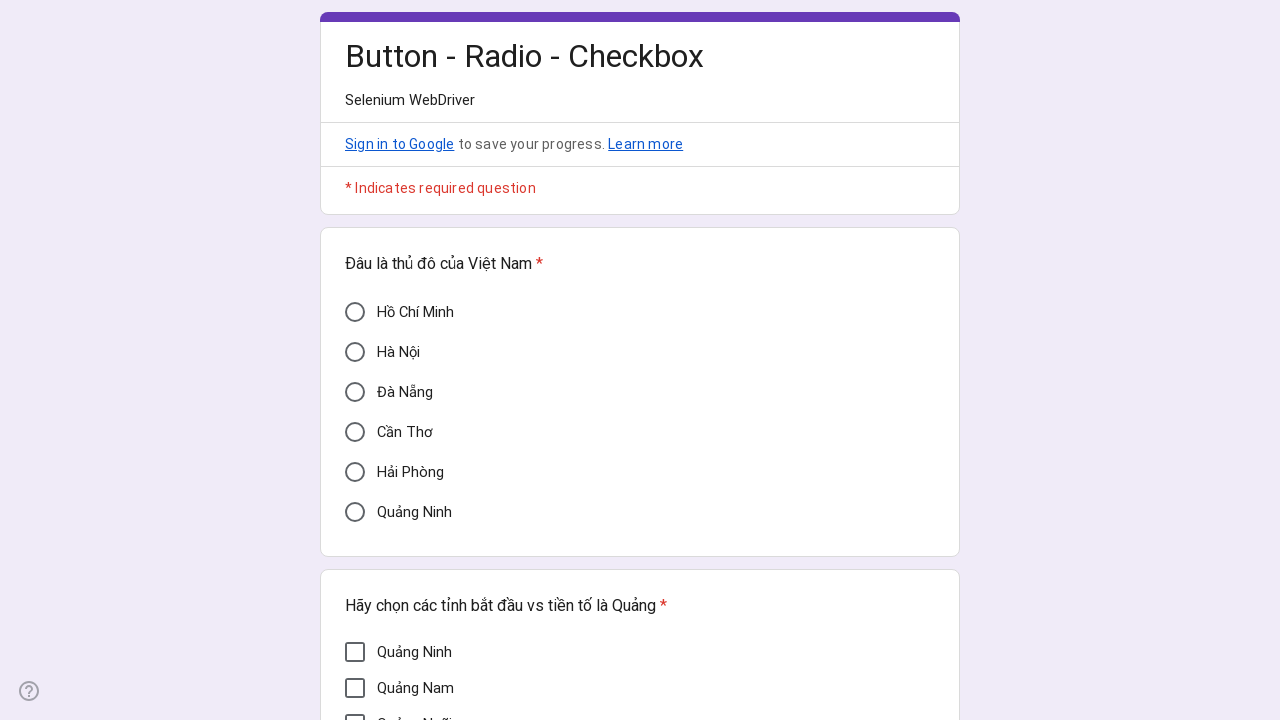

Waited for Google Form to load
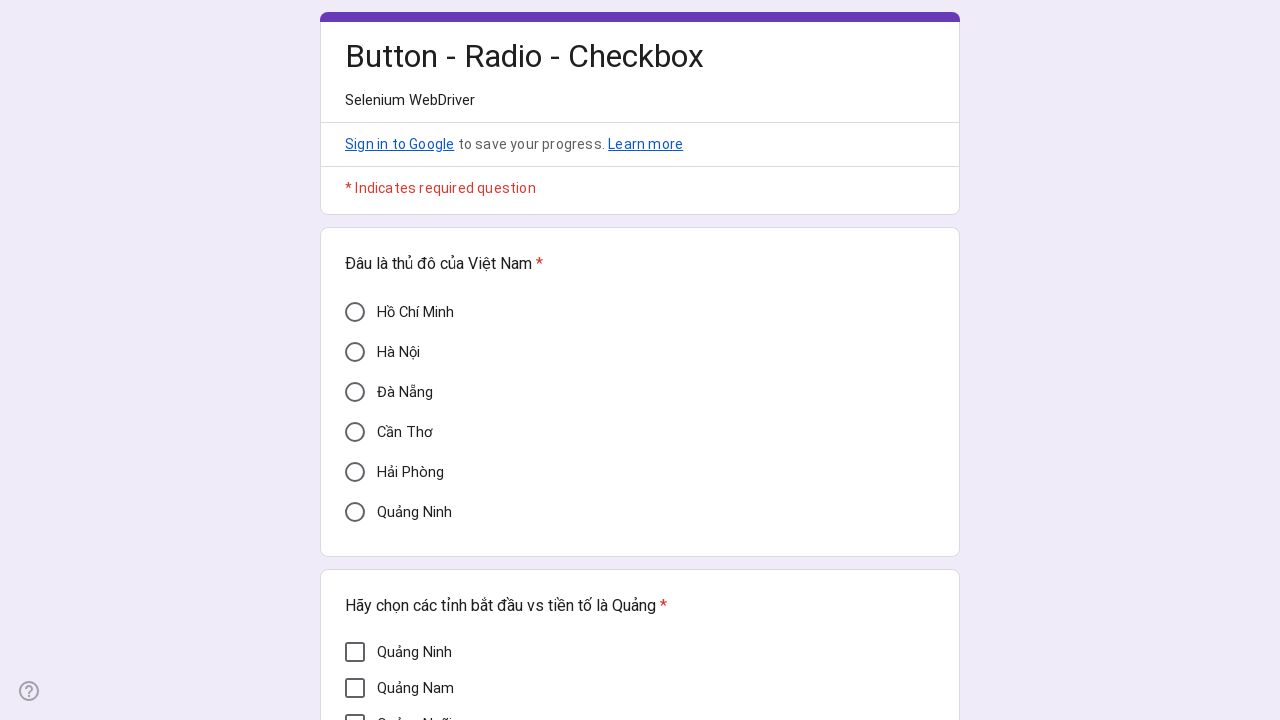

Clicked 'Cần Thơ' radio button at (355, 432) on xpath=//div[@data-value='Cần Thơ']
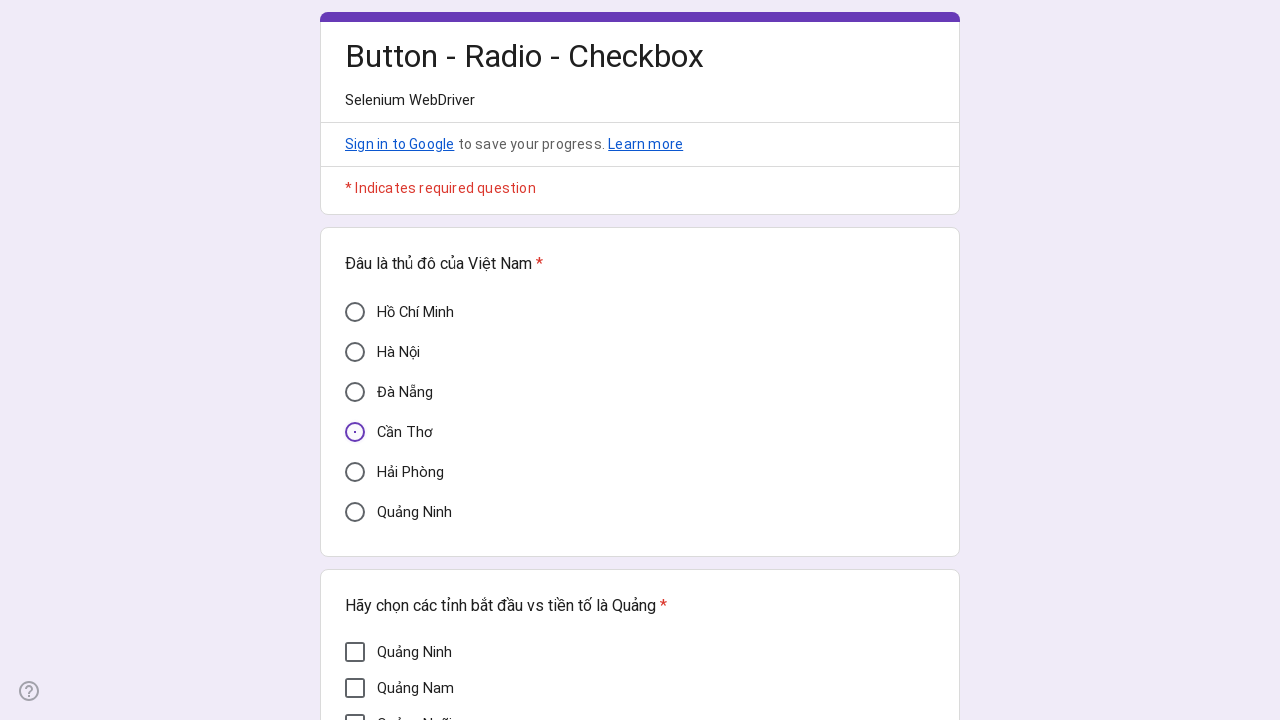

Waited for radio button selection to register
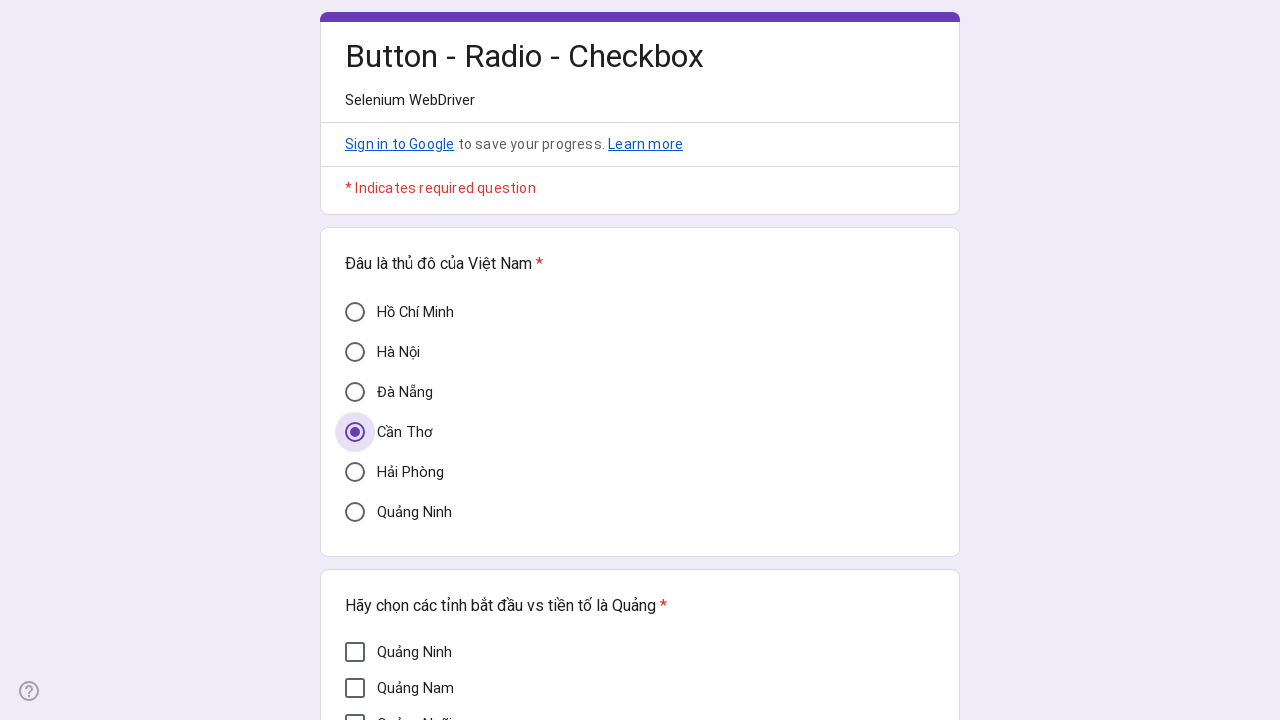

Located 5 checkboxes for provinces starting with 'Quảng'
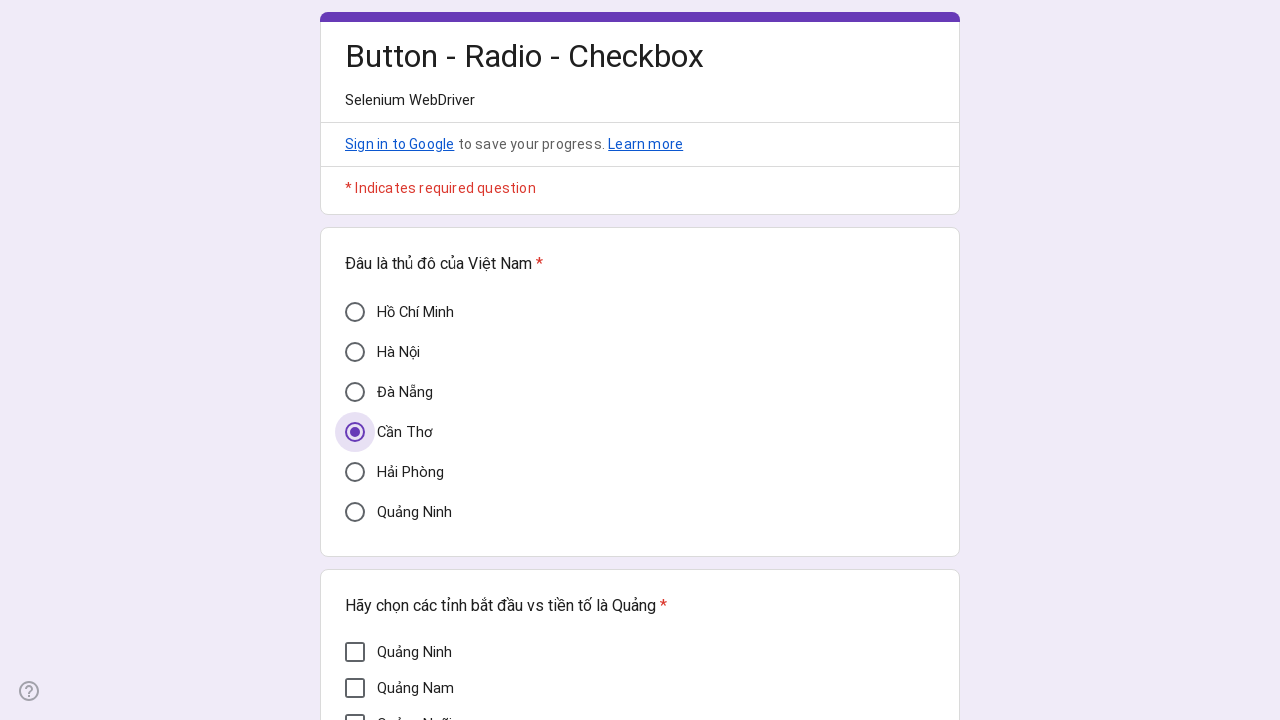

Clicked checkbox 1 for province starting with 'Quảng' at (355, 652) on xpath=//span[text()='Hãy chọn các tỉnh bắt đầu vs tiền tố là Quảng']/ancestor::d
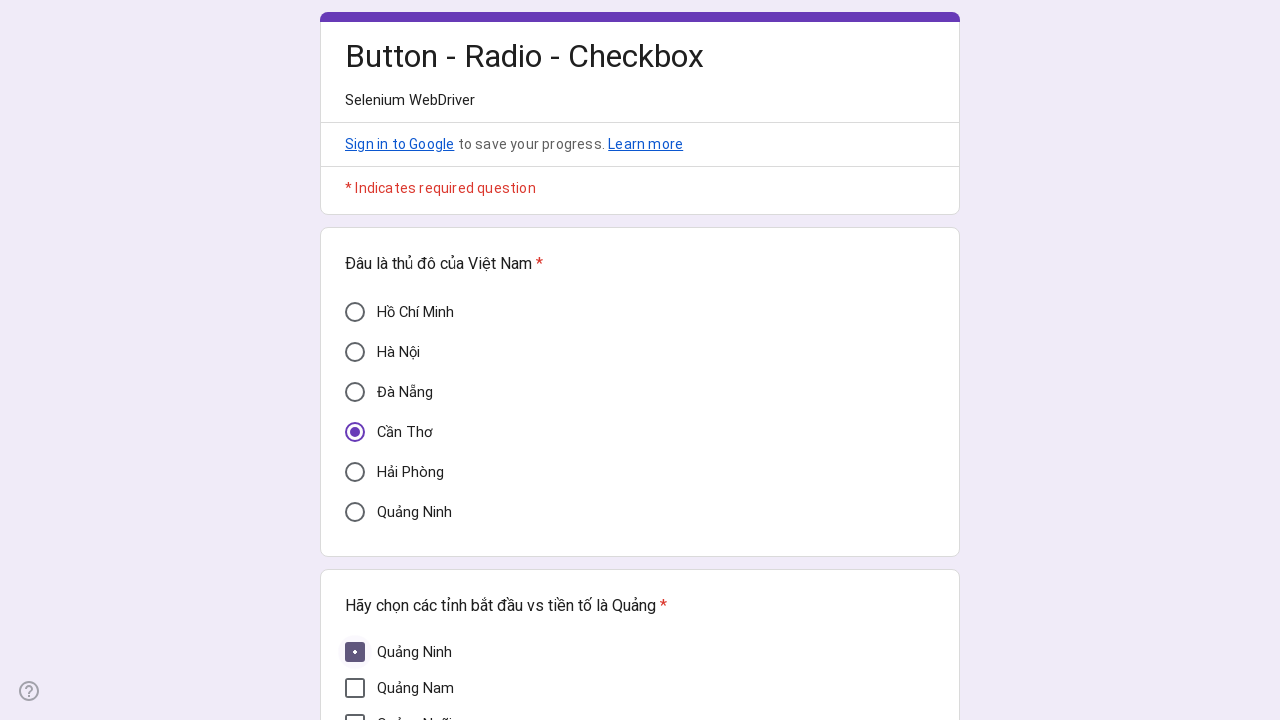

Waited for checkbox 1 selection to register
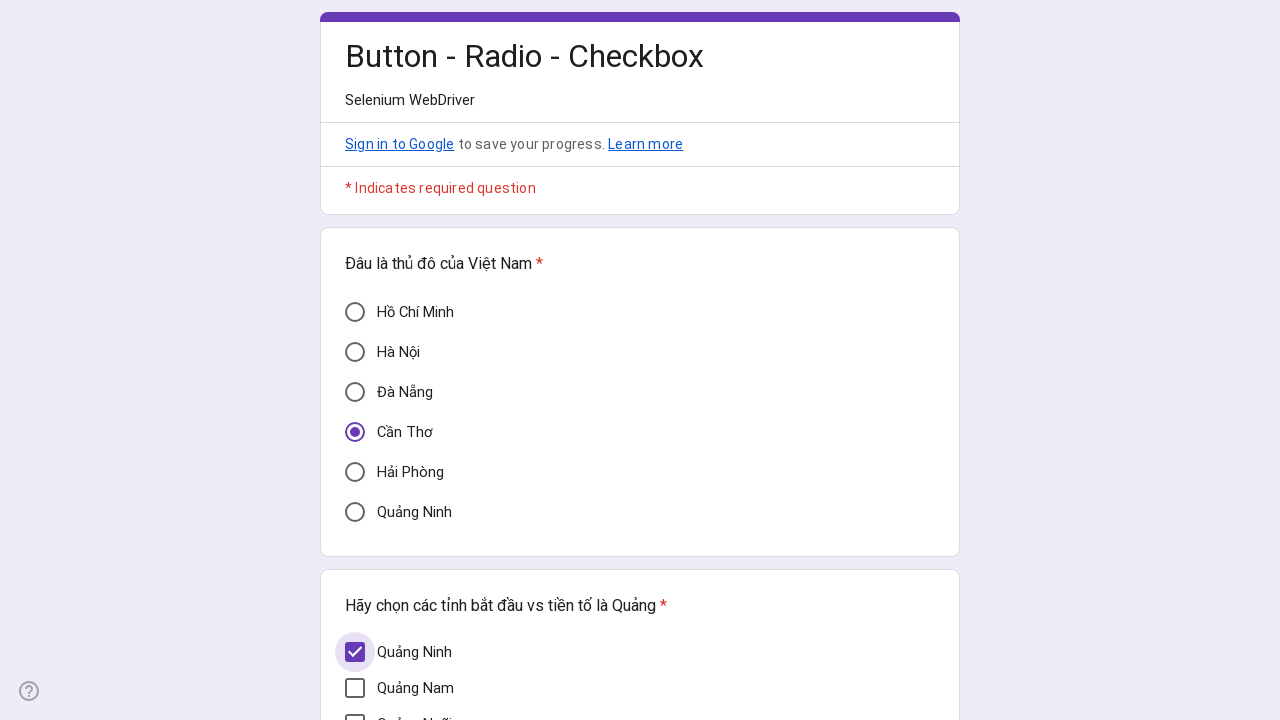

Clicked checkbox 2 for province starting with 'Quảng' at (355, 688) on xpath=//span[text()='Hãy chọn các tỉnh bắt đầu vs tiền tố là Quảng']/ancestor::d
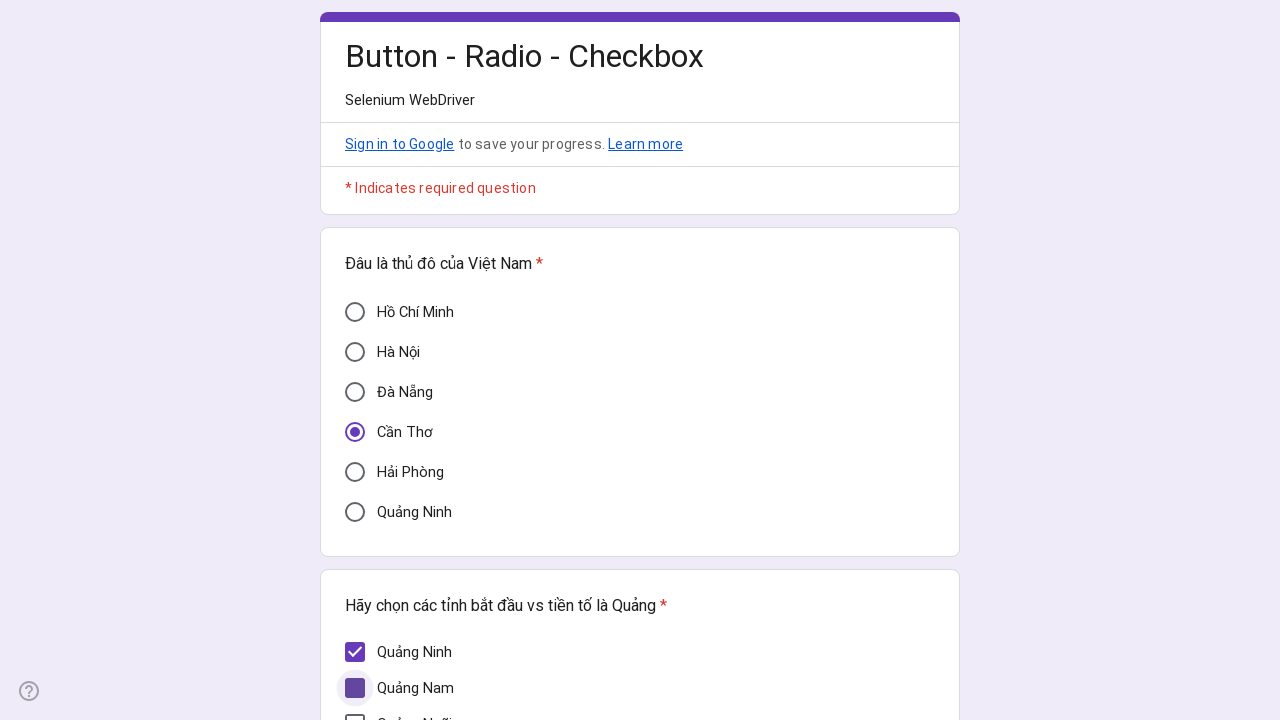

Waited for checkbox 2 selection to register
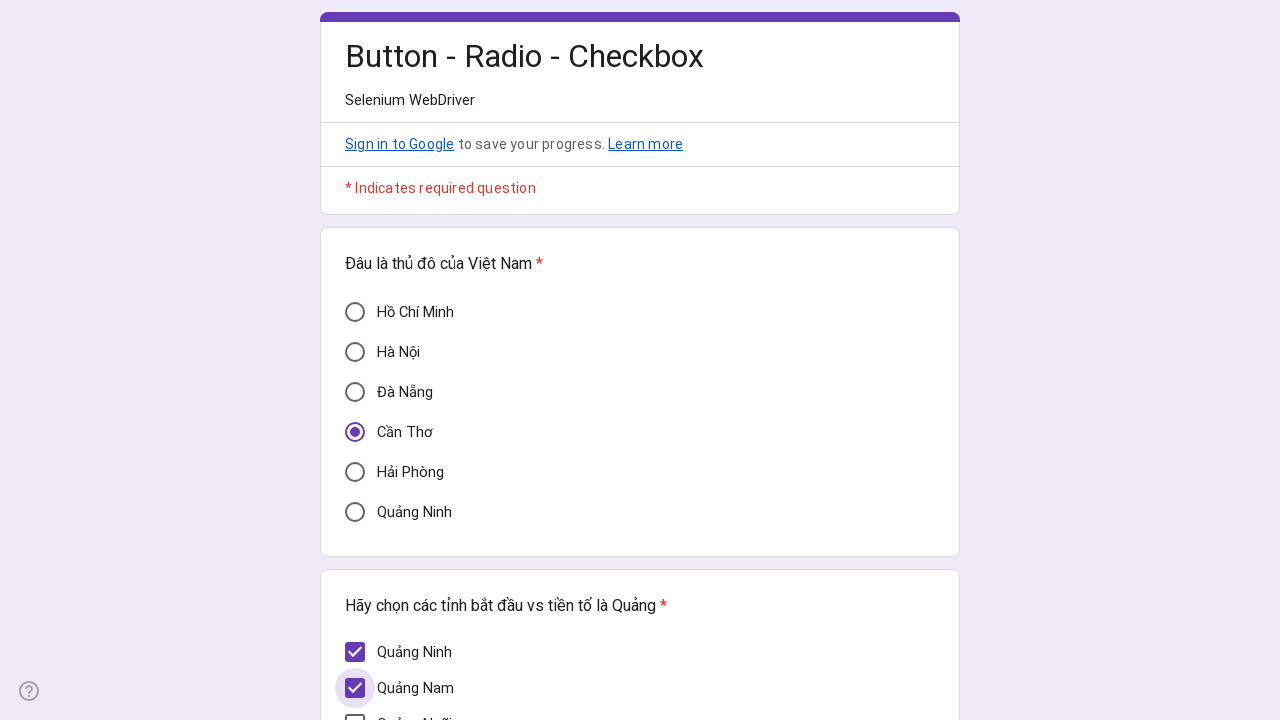

Clicked checkbox 3 for province starting with 'Quảng' at (355, 710) on xpath=//span[text()='Hãy chọn các tỉnh bắt đầu vs tiền tố là Quảng']/ancestor::d
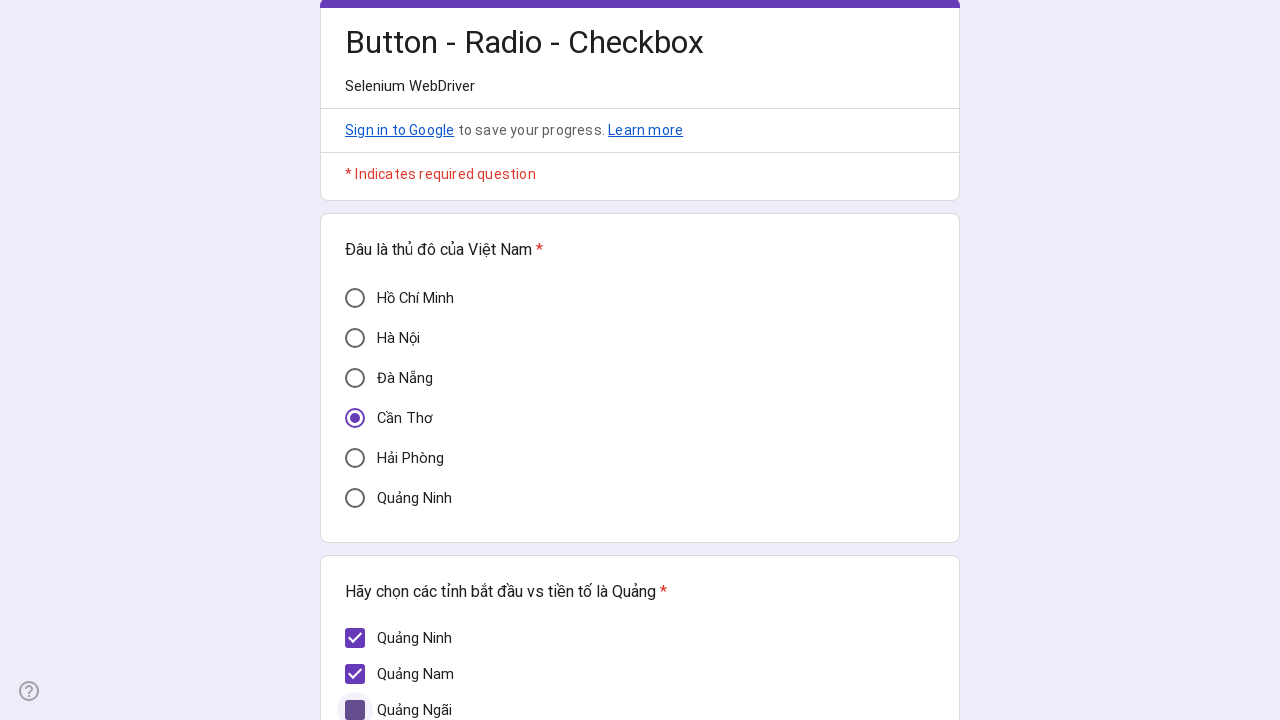

Waited for checkbox 3 selection to register
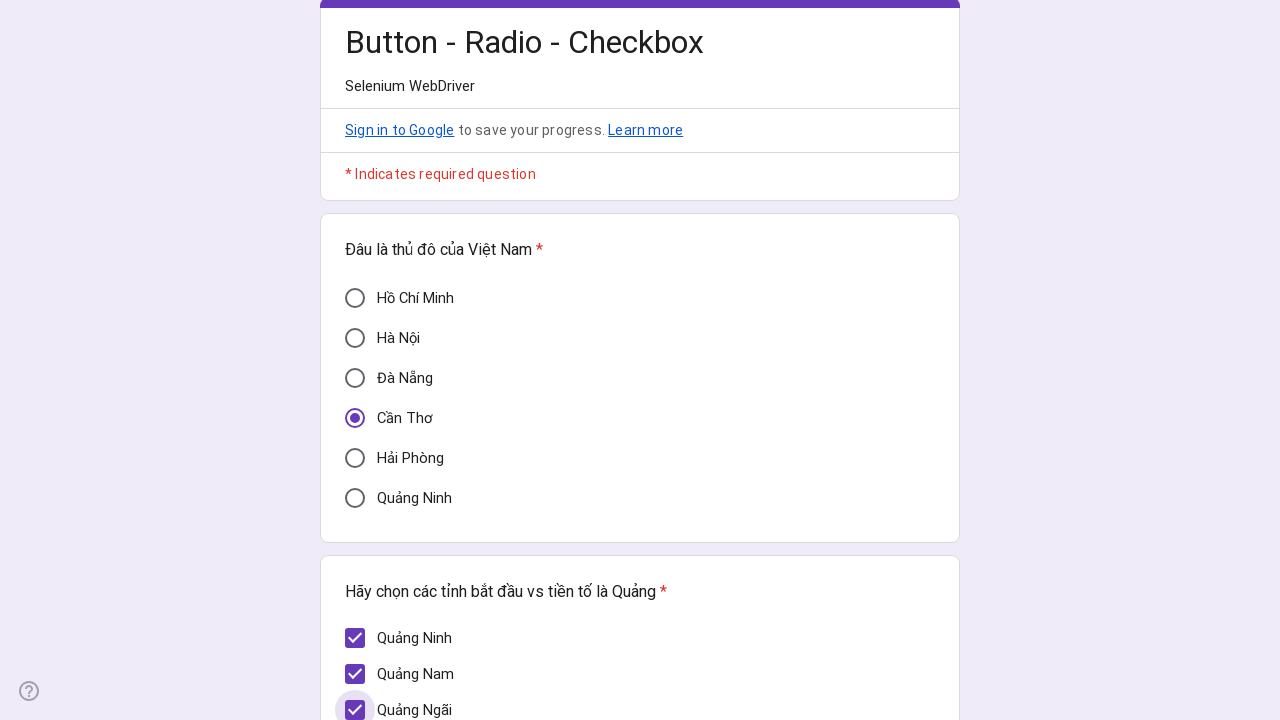

Clicked checkbox 4 for province starting with 'Quảng' at (355, 411) on xpath=//span[text()='Hãy chọn các tỉnh bắt đầu vs tiền tố là Quảng']/ancestor::d
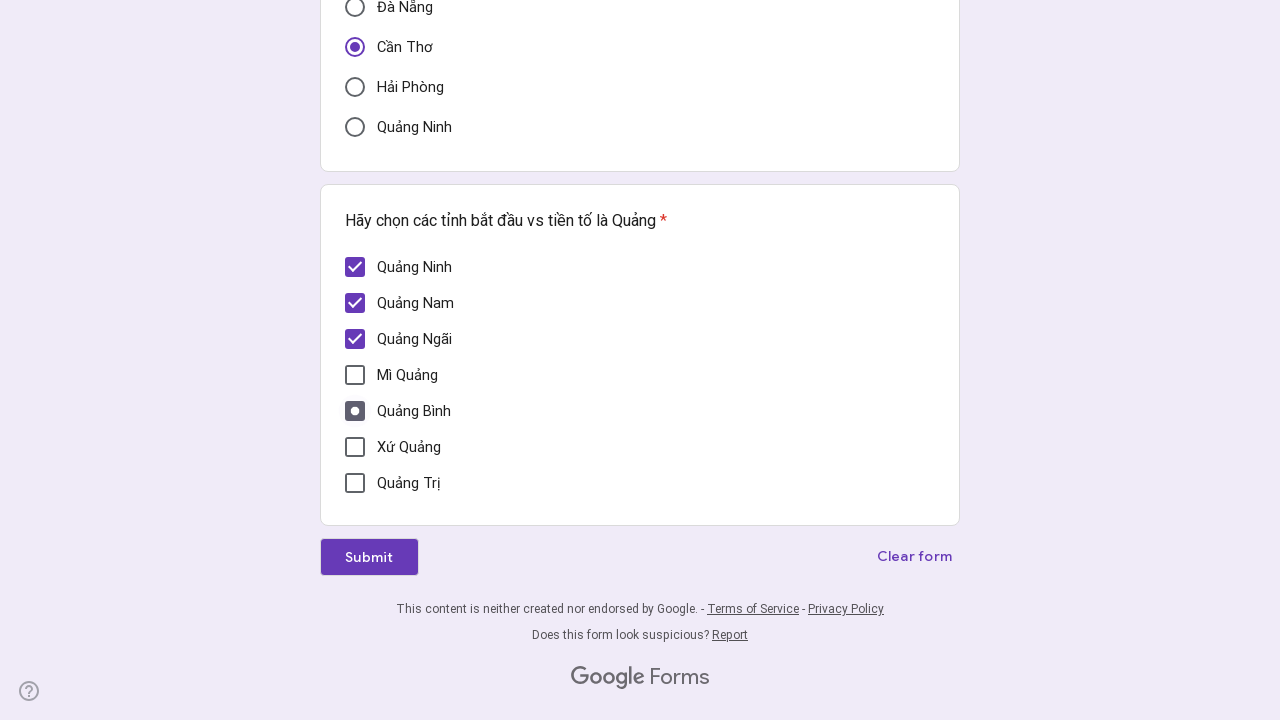

Waited for checkbox 4 selection to register
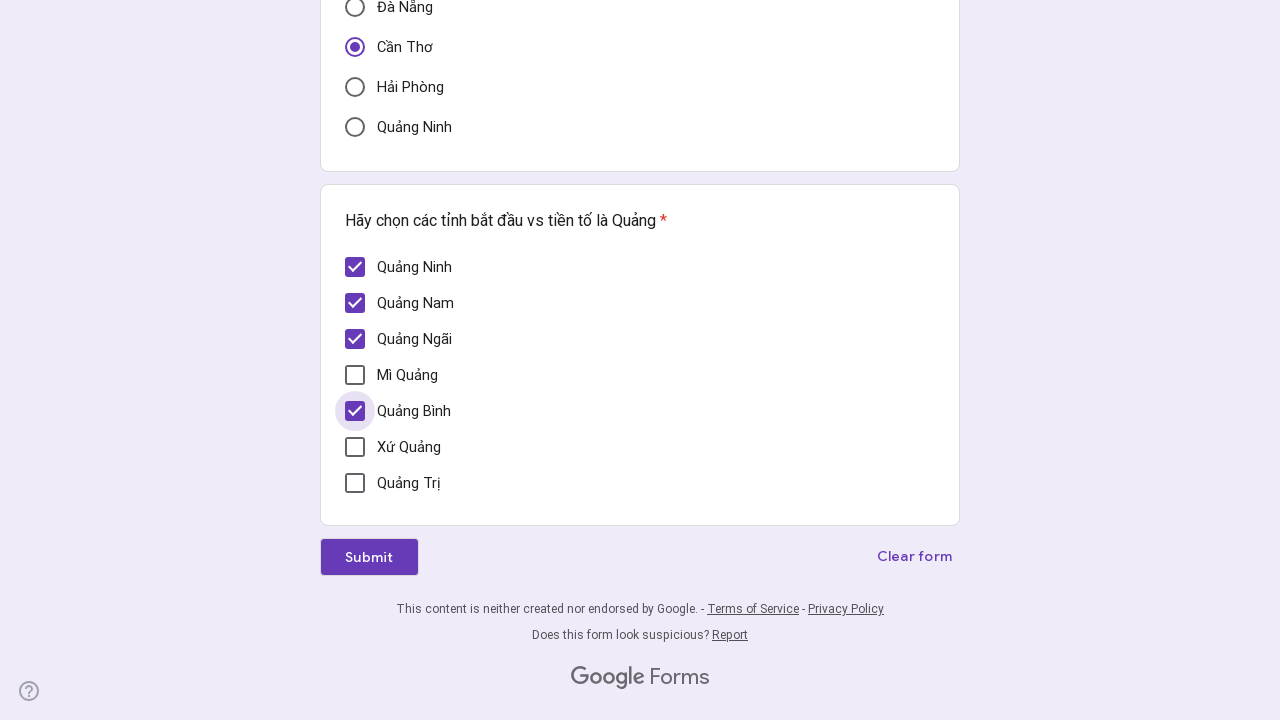

Clicked checkbox 5 for province starting with 'Quảng' at (355, 483) on xpath=//span[text()='Hãy chọn các tỉnh bắt đầu vs tiền tố là Quảng']/ancestor::d
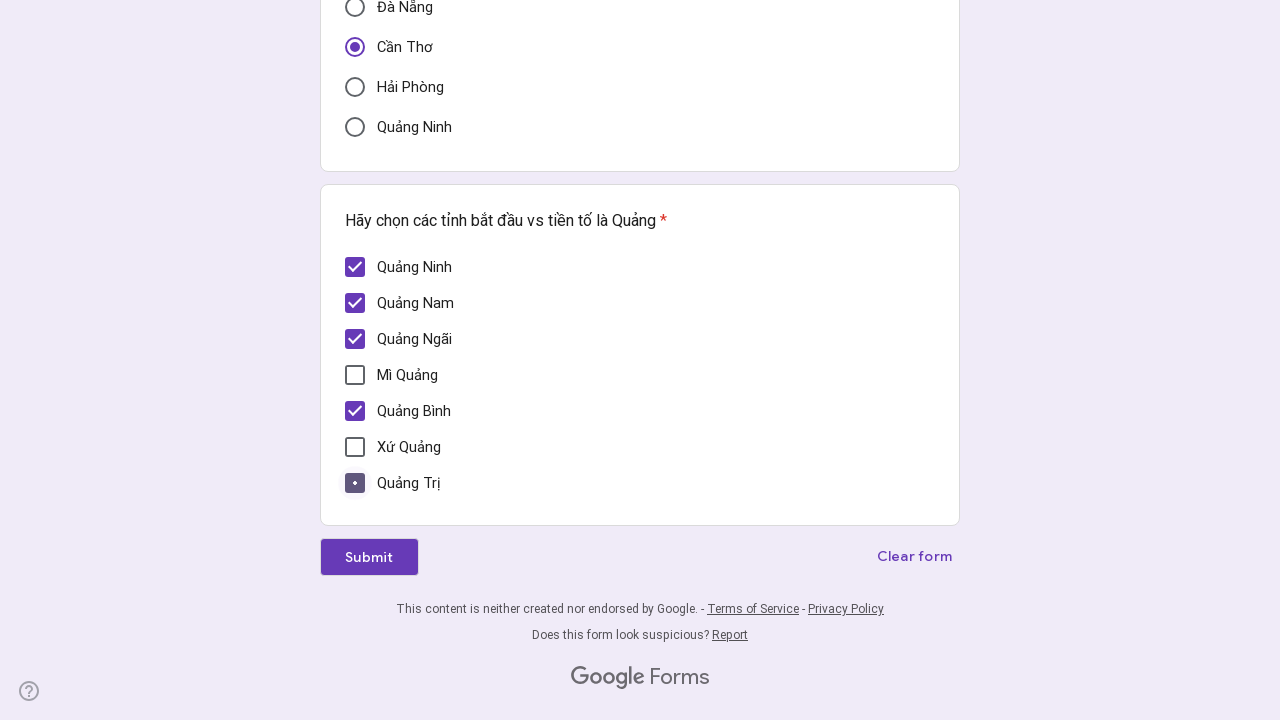

Waited for checkbox 5 selection to register
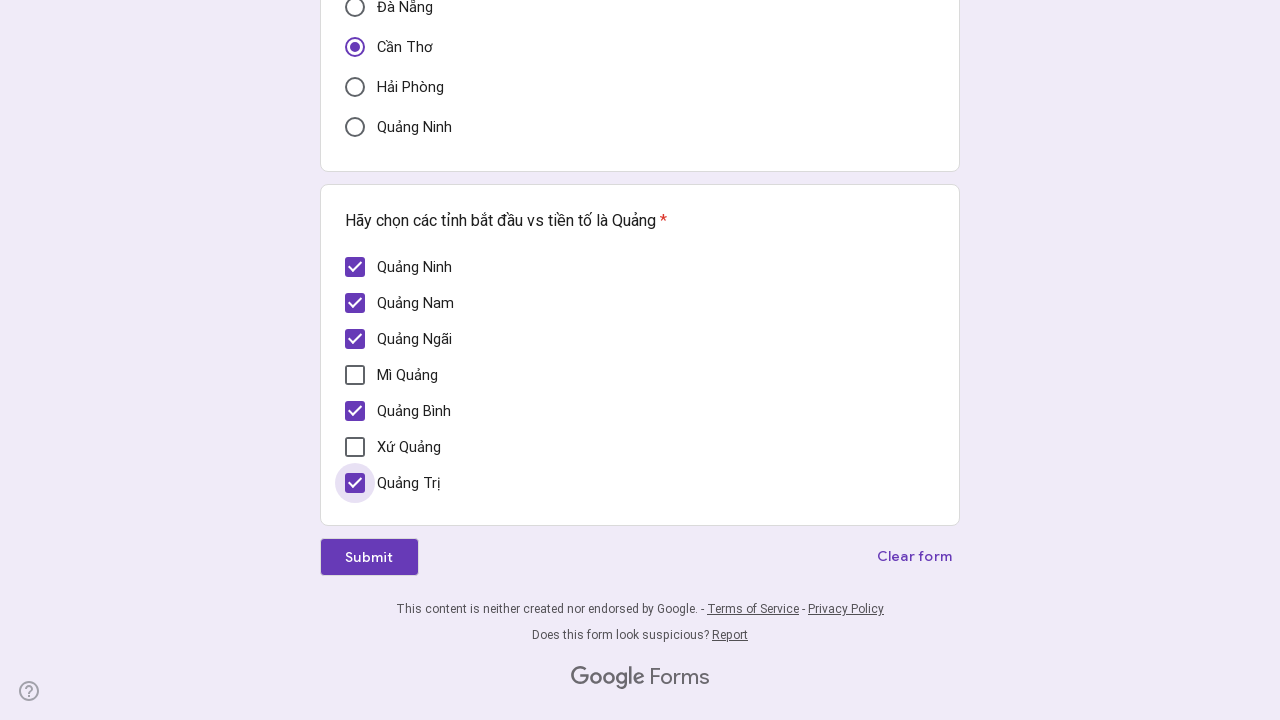

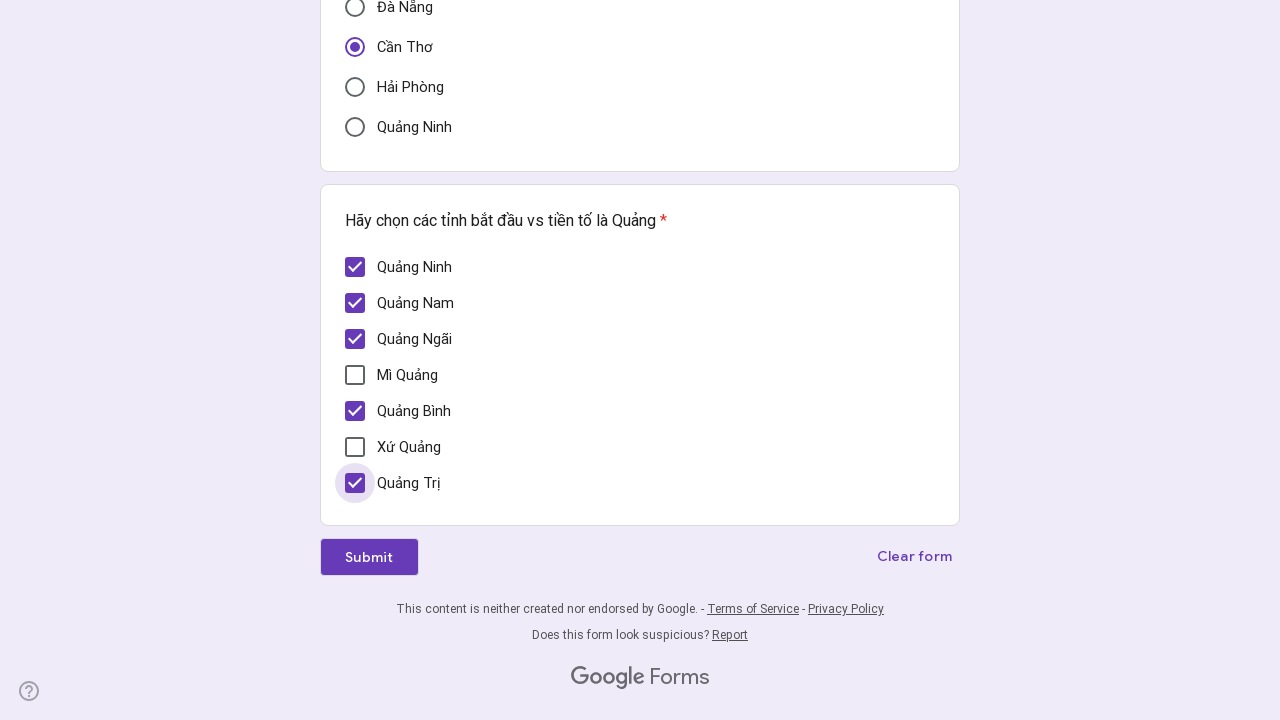